Tests that Book2 is positioned to the right of Book1 and above Book6 using relative positioning verification

Starting URL: https://automationbookstore.dev/

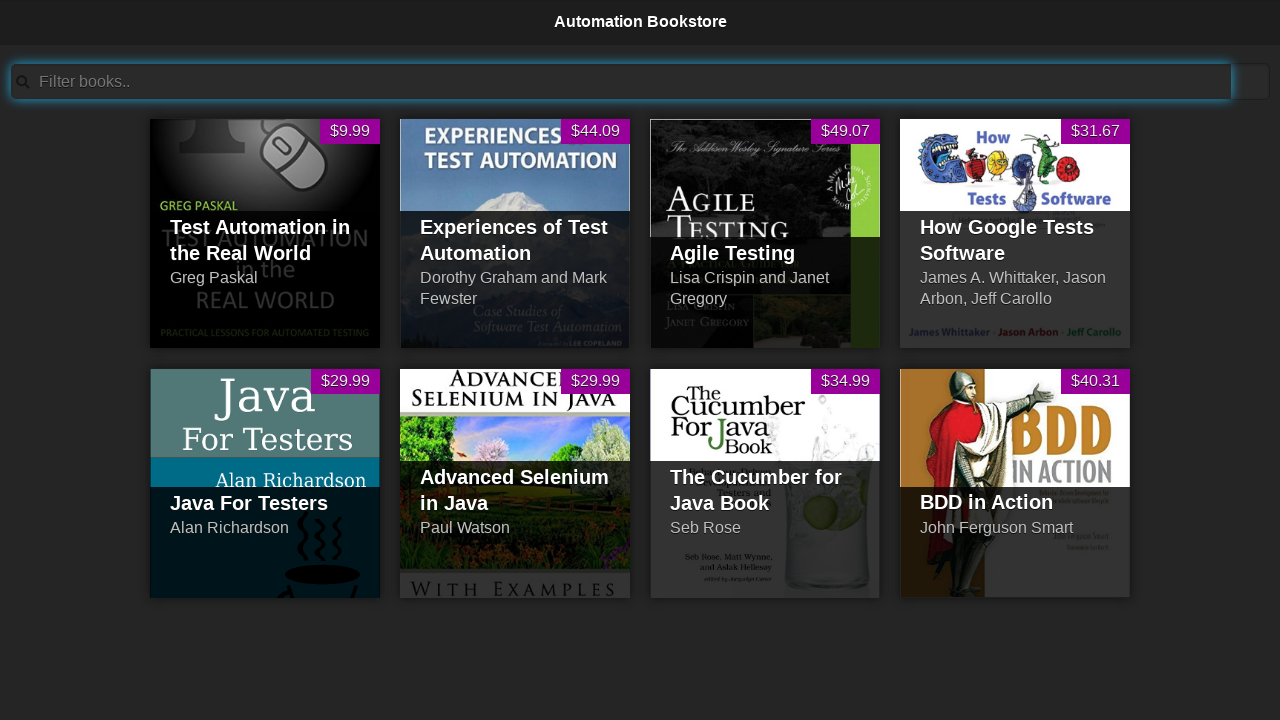

Navigated to automation bookstore homepage
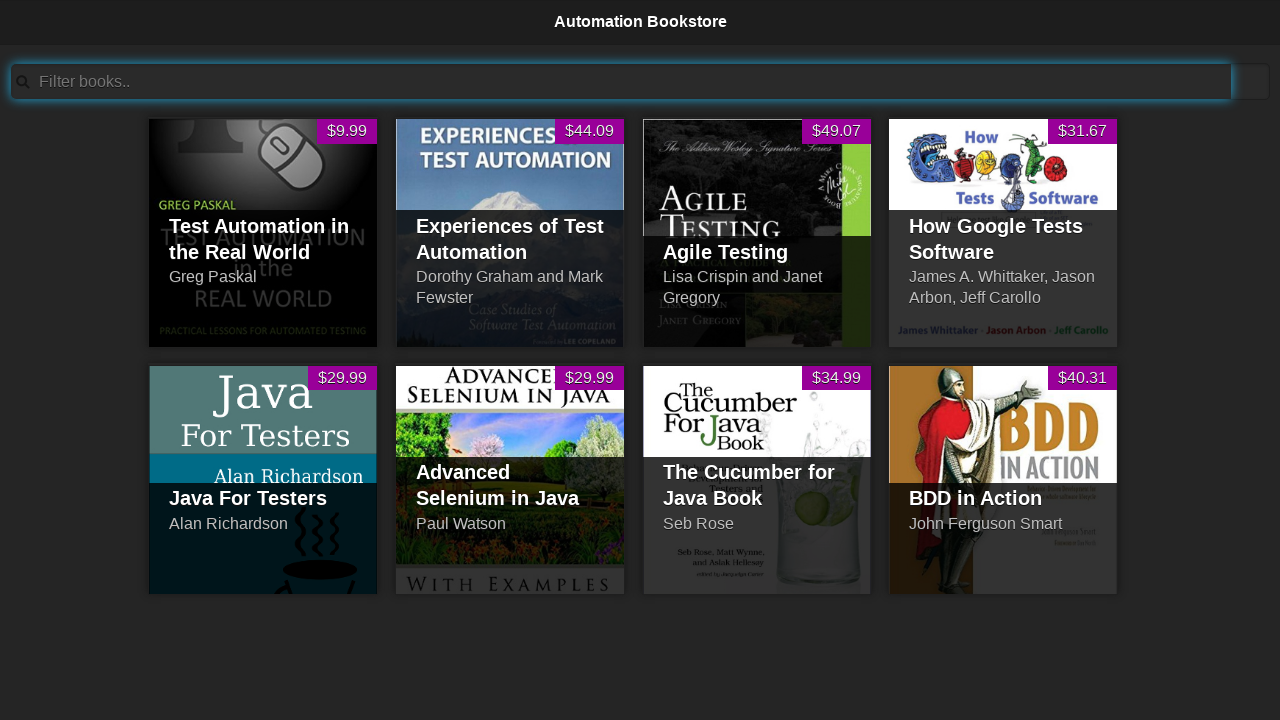

Located Book2 element with id 'pid2'
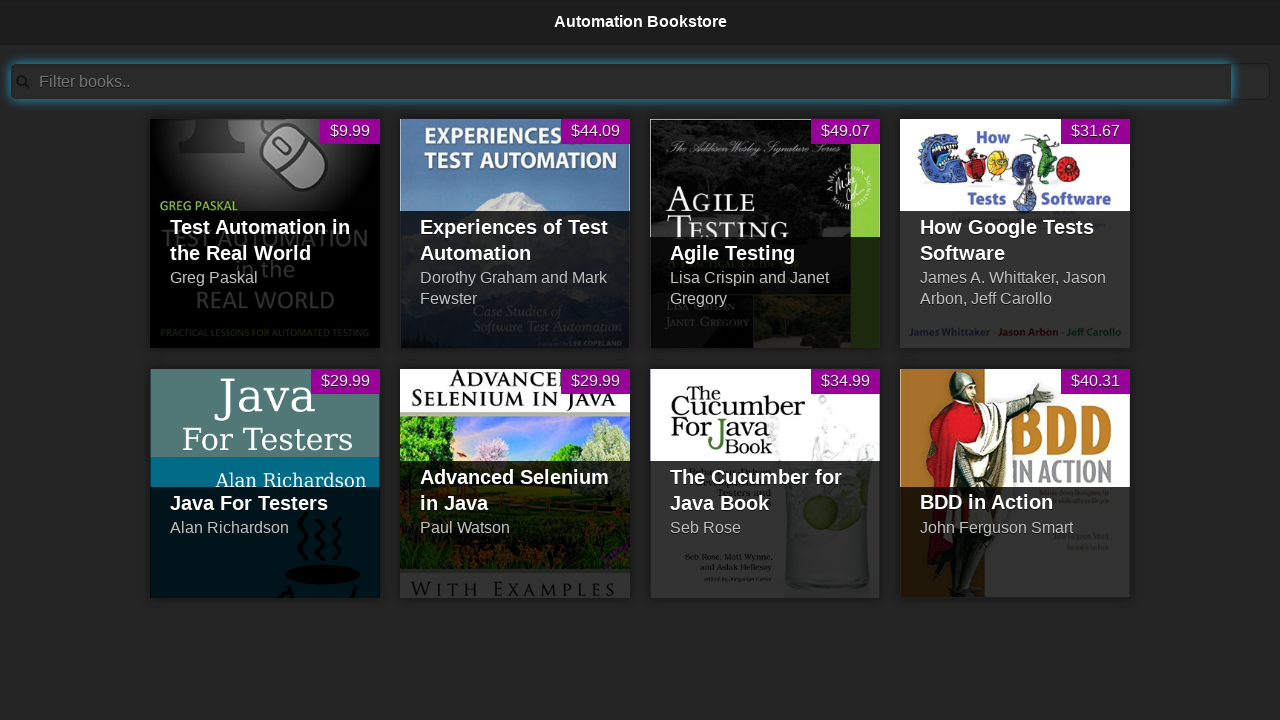

Verified Book2 is visible on the page
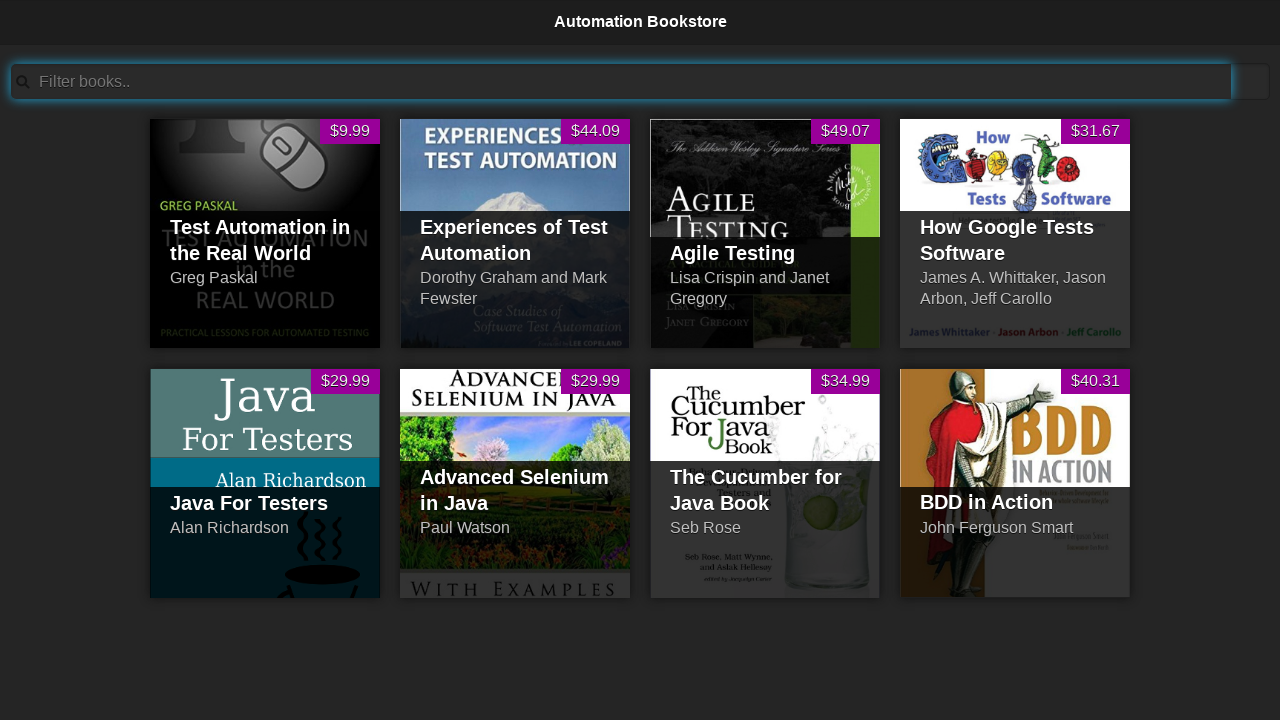

Retrieved id attribute from Book2 element
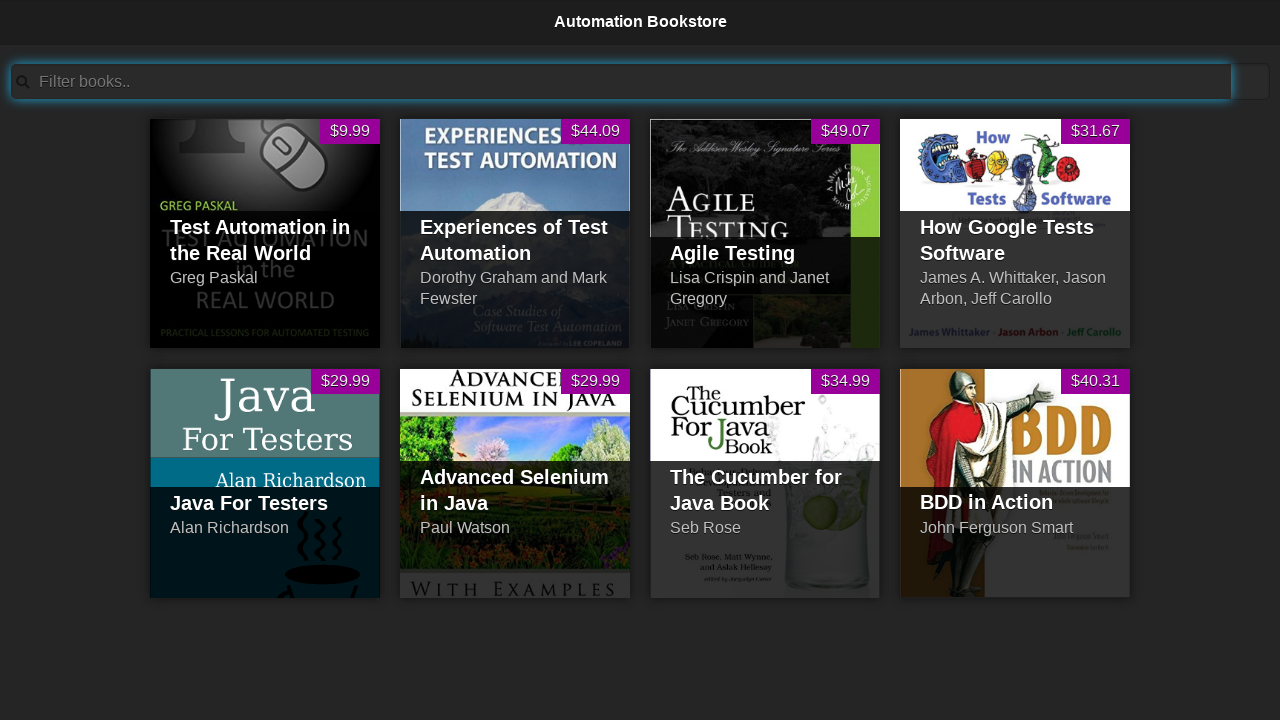

Confirmed Book2 has correct id 'pid2'
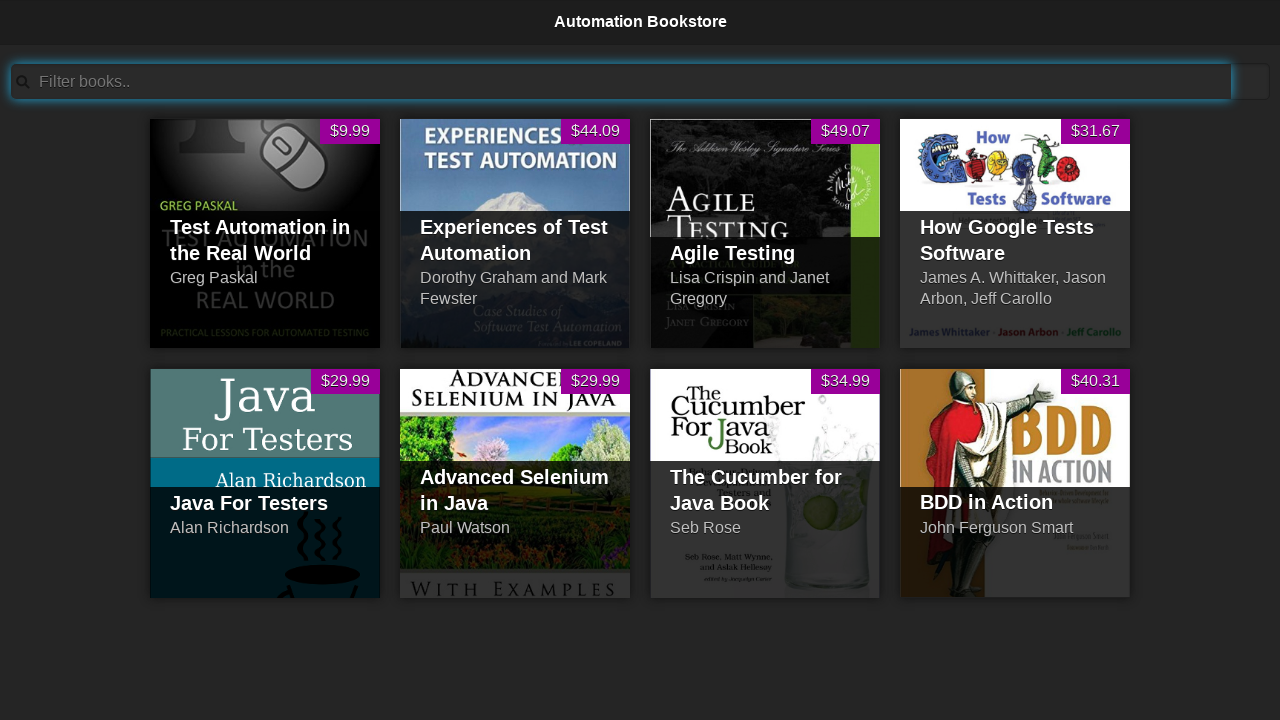

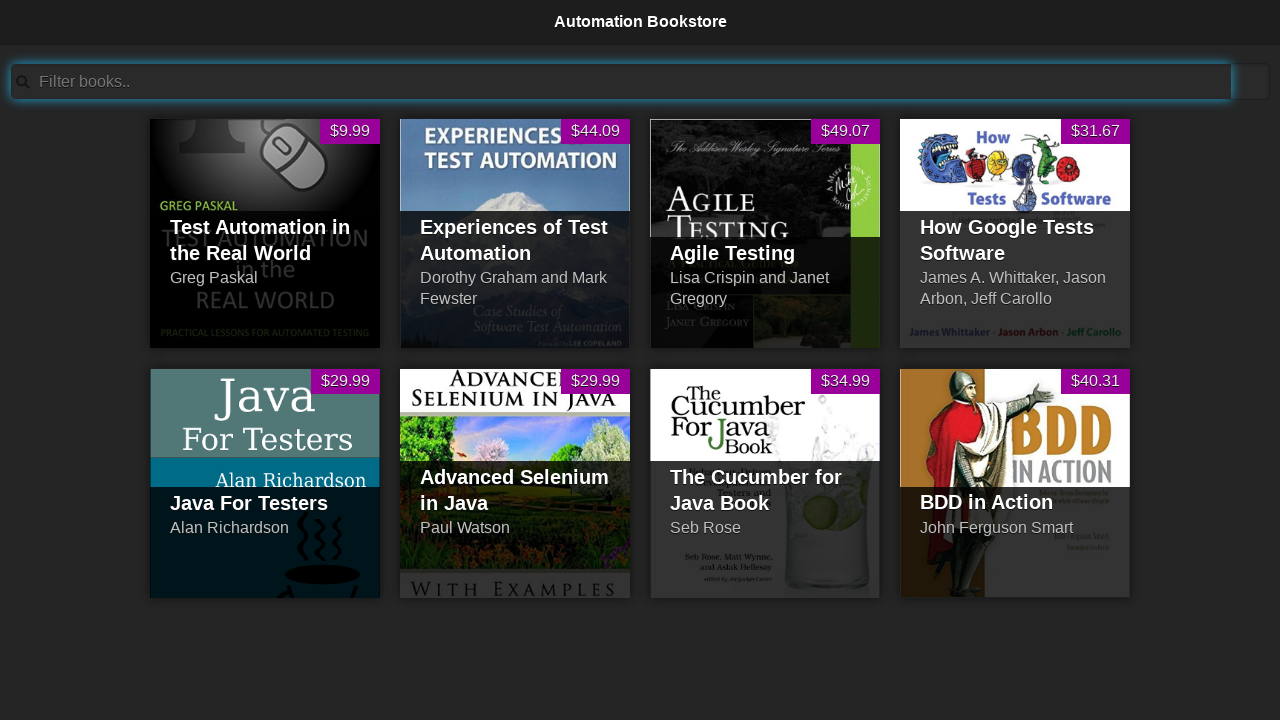